Tests JavaScript alert functionality by triggering a prompt alert, entering text, and accepting it

Starting URL: https://the-internet.herokuapp.com/javascript_alerts

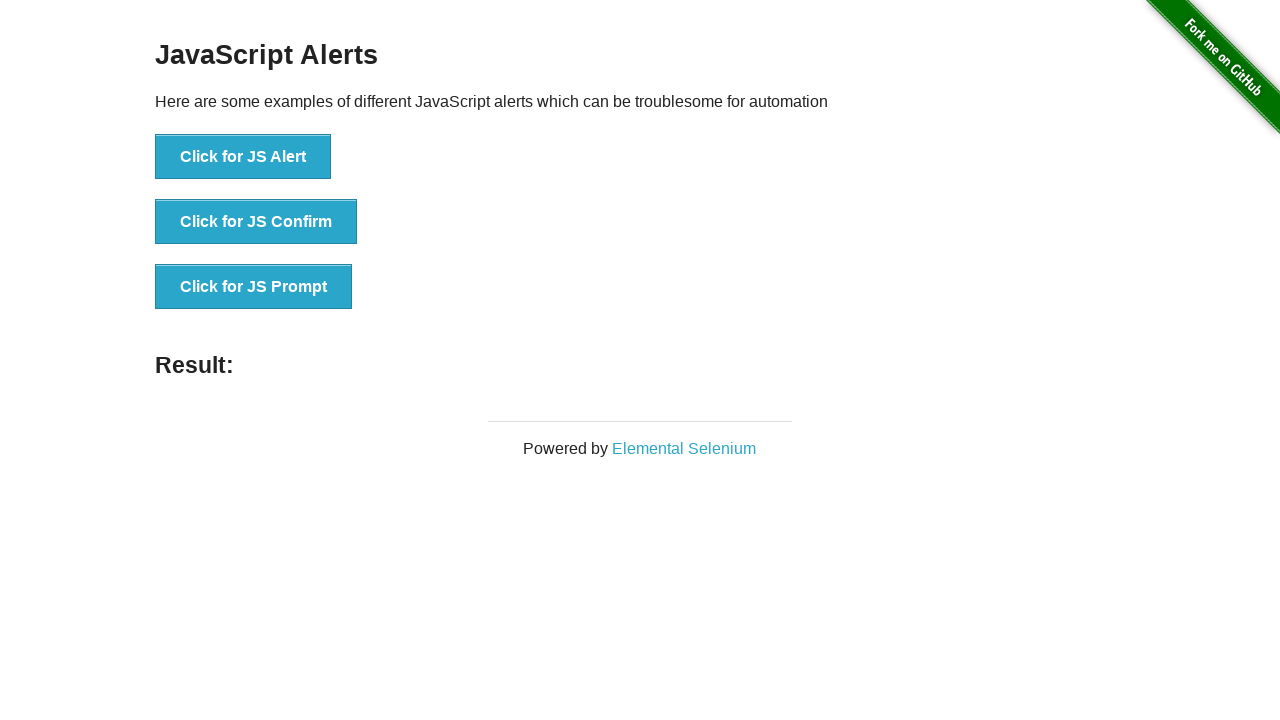

Clicked 'Click for JS Prompt' button to trigger JavaScript prompt alert at (254, 287) on xpath=//button[normalize-space()='Click for JS Prompt']
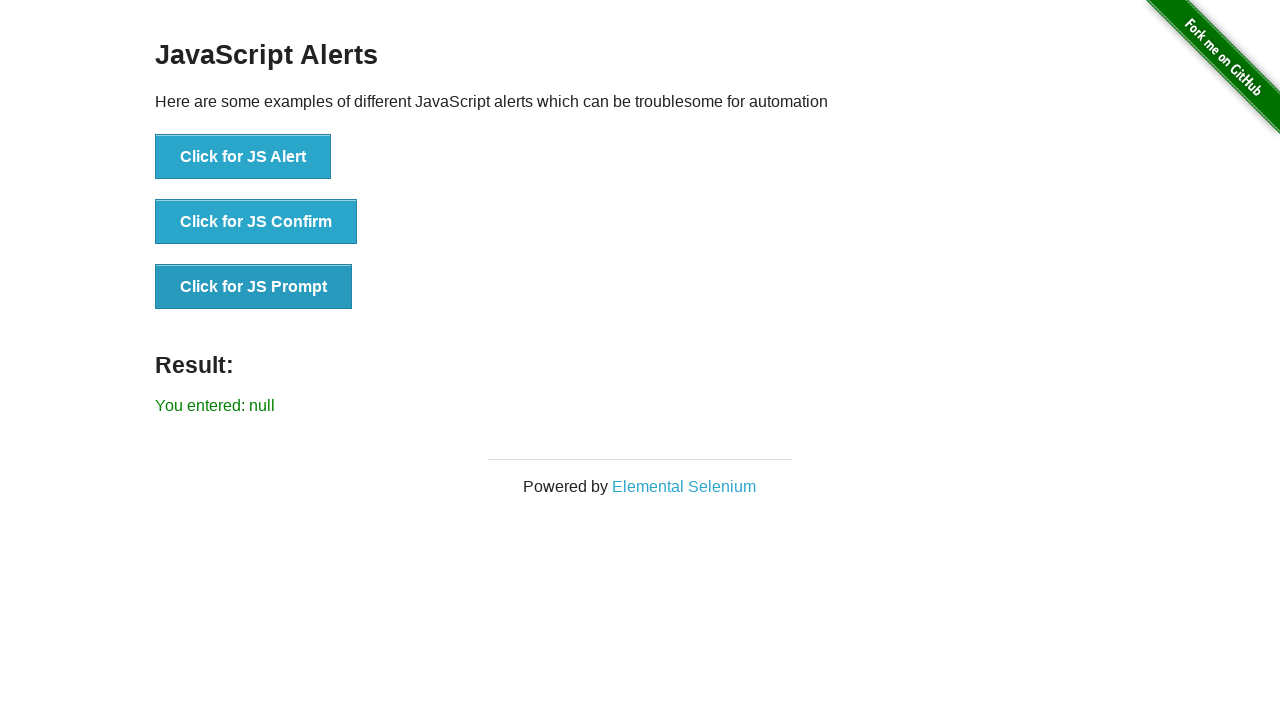

Set up dialog handler to accept prompt with 'welcome' text
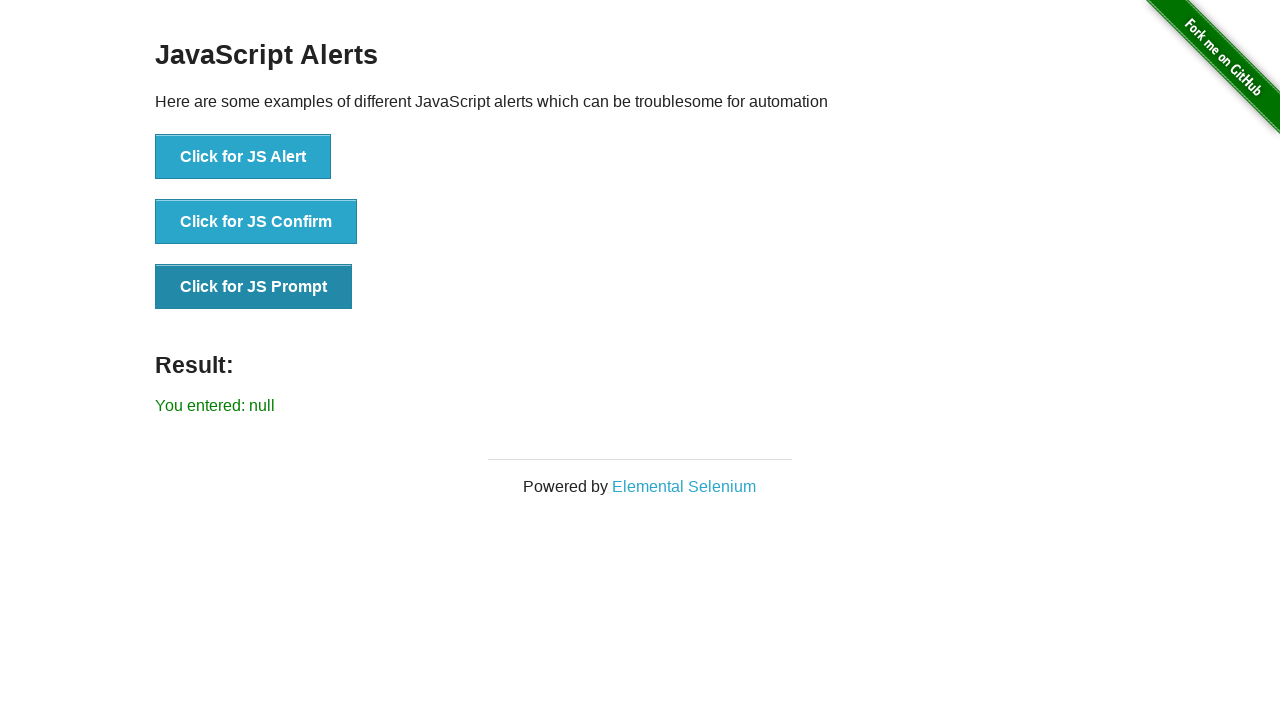

Clicked 'Click for JS Prompt' button again to trigger prompt with handler active at (254, 287) on xpath=//button[normalize-space()='Click for JS Prompt']
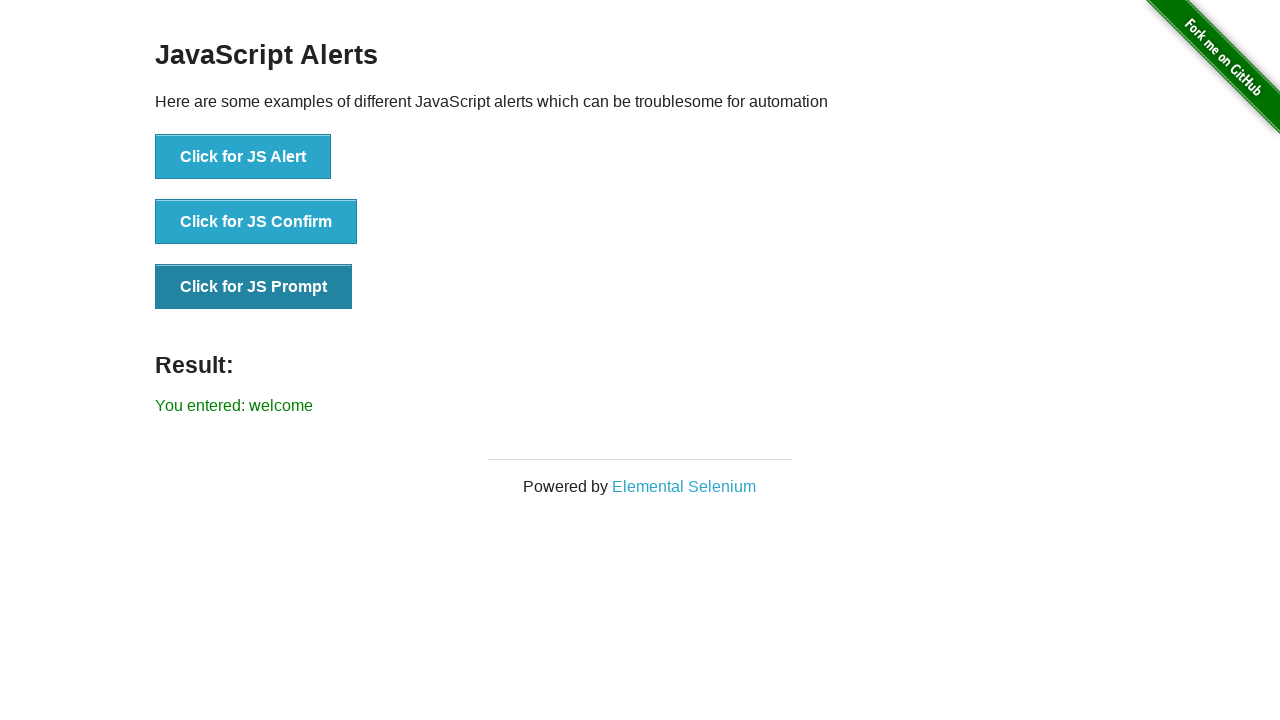

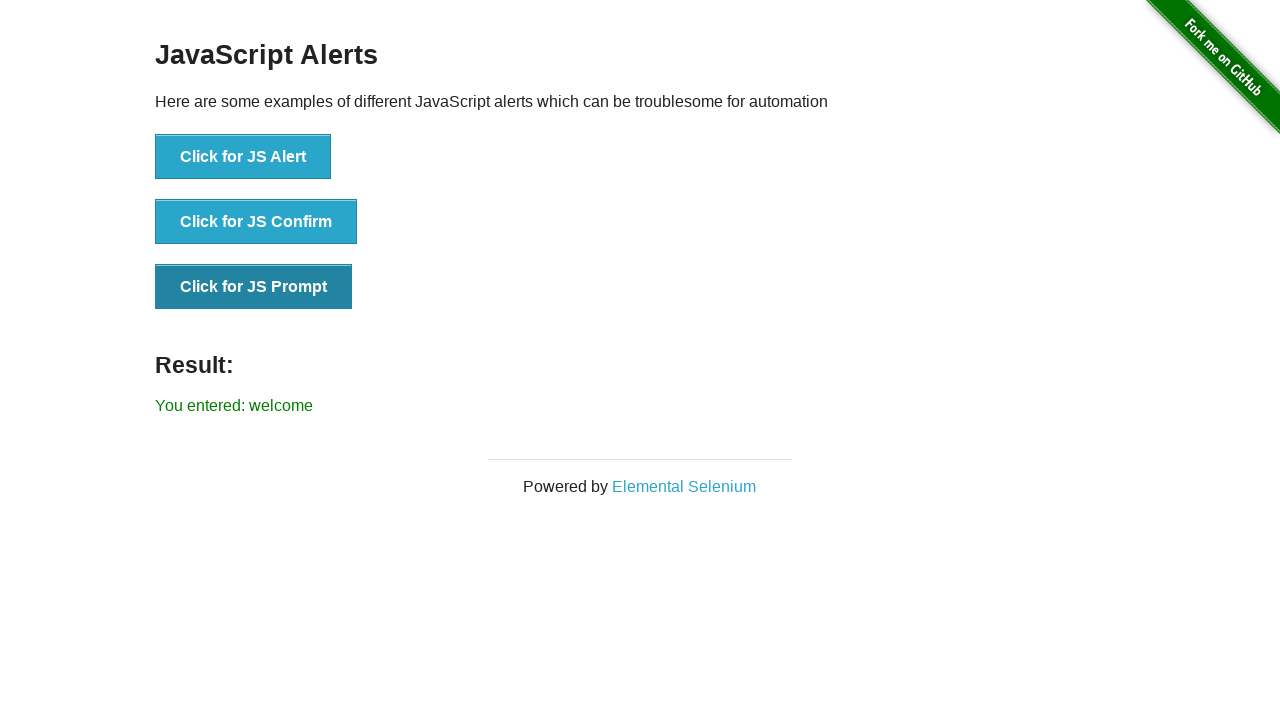